Tests scrolling to a specific position on the page using JavaScript scrollTo command

Starting URL: https://trytestingthis.netlify.app/

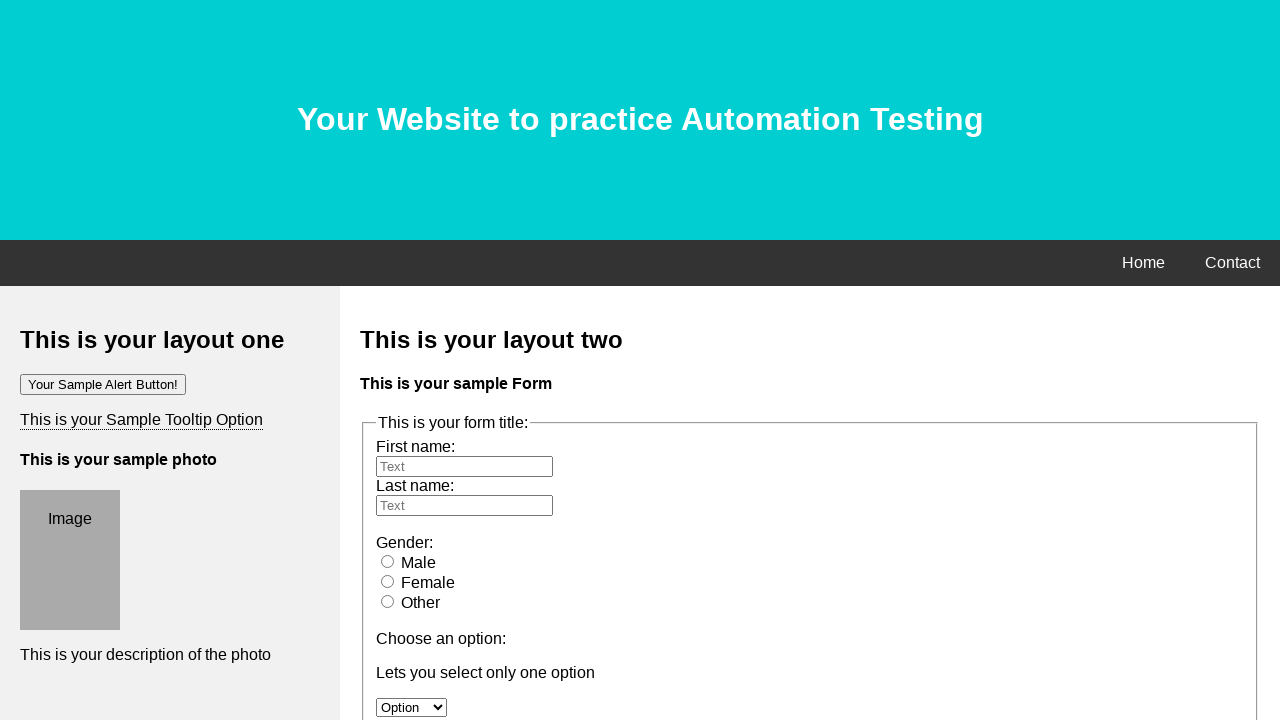

Scrolled to position (0, 500) using JavaScript scrollTo command
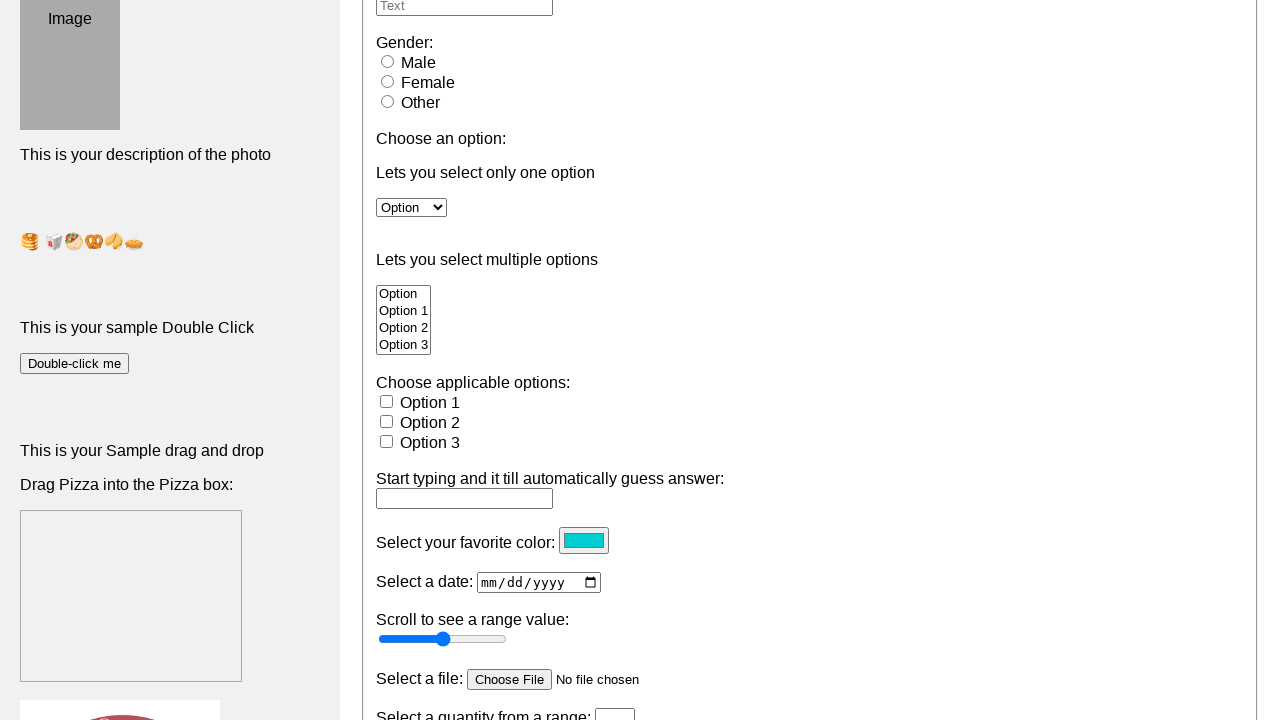

Waited 1 second to observe the scroll effect
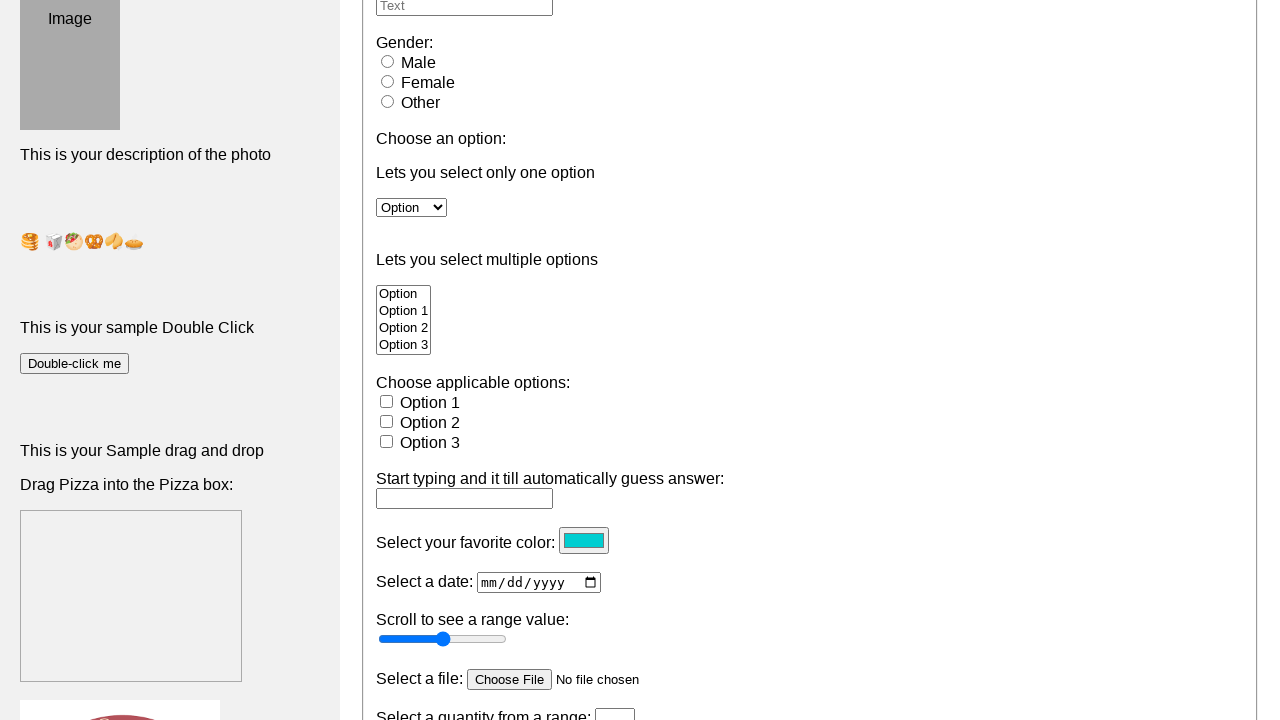

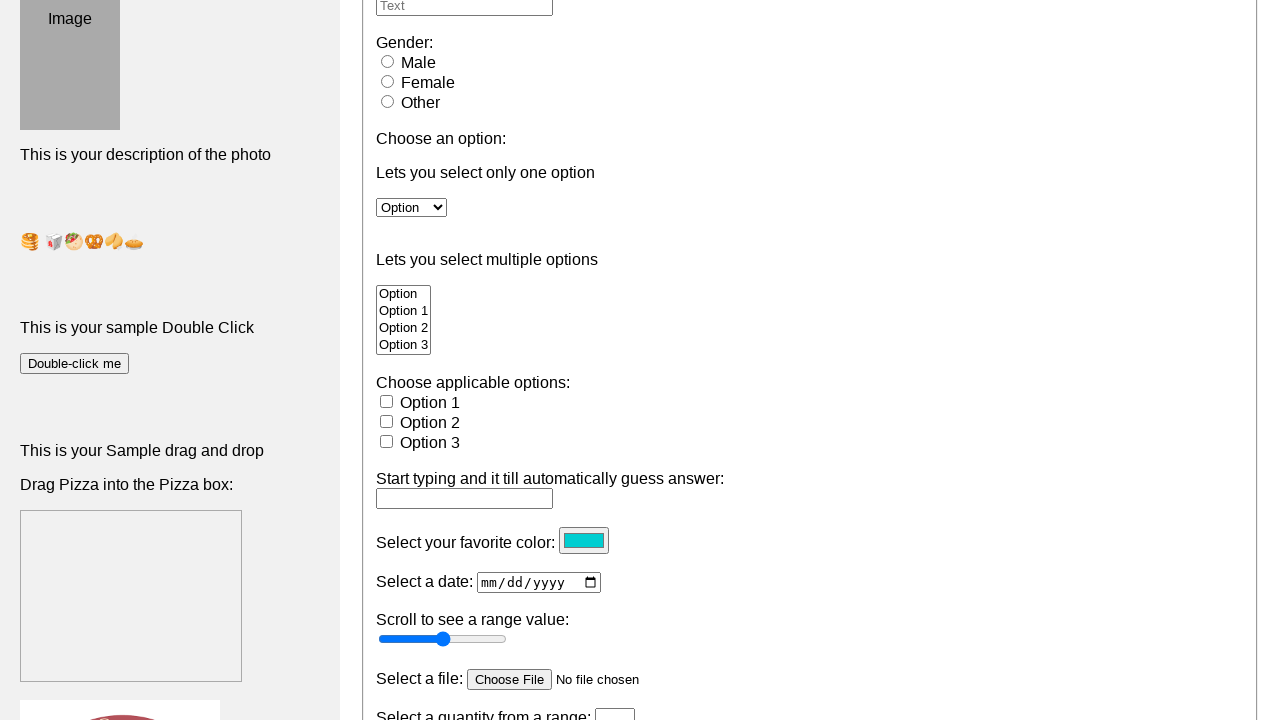